Tests double-click functionality on W3Schools by switching to an iframe and performing a double-click action on a button

Starting URL: https://www.w3schools.com/tags/tryit.asp?filename=tryhtml5_ev_ondblclick

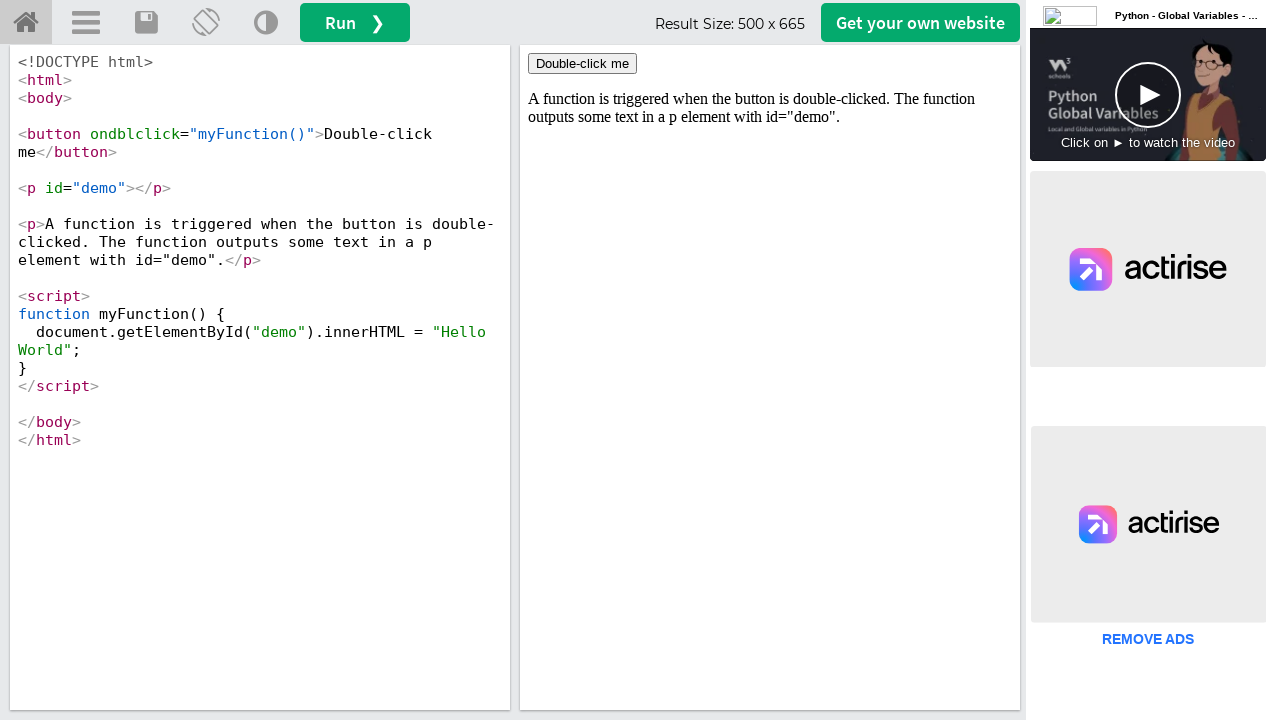

Located iframe with ID 'iframeResult'
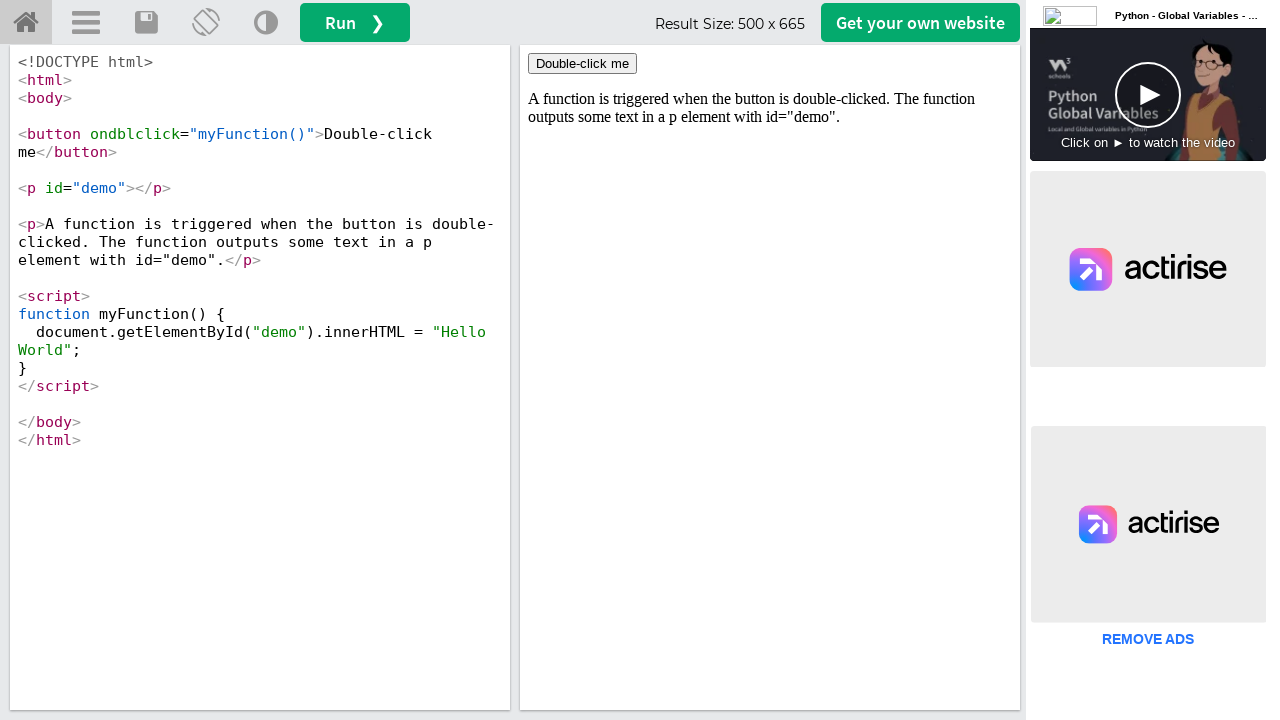

Double-clicked button with ondblclick handler inside iframe at (582, 64) on #iframeResult >> internal:control=enter-frame >> button[ondblclick='myFunction()
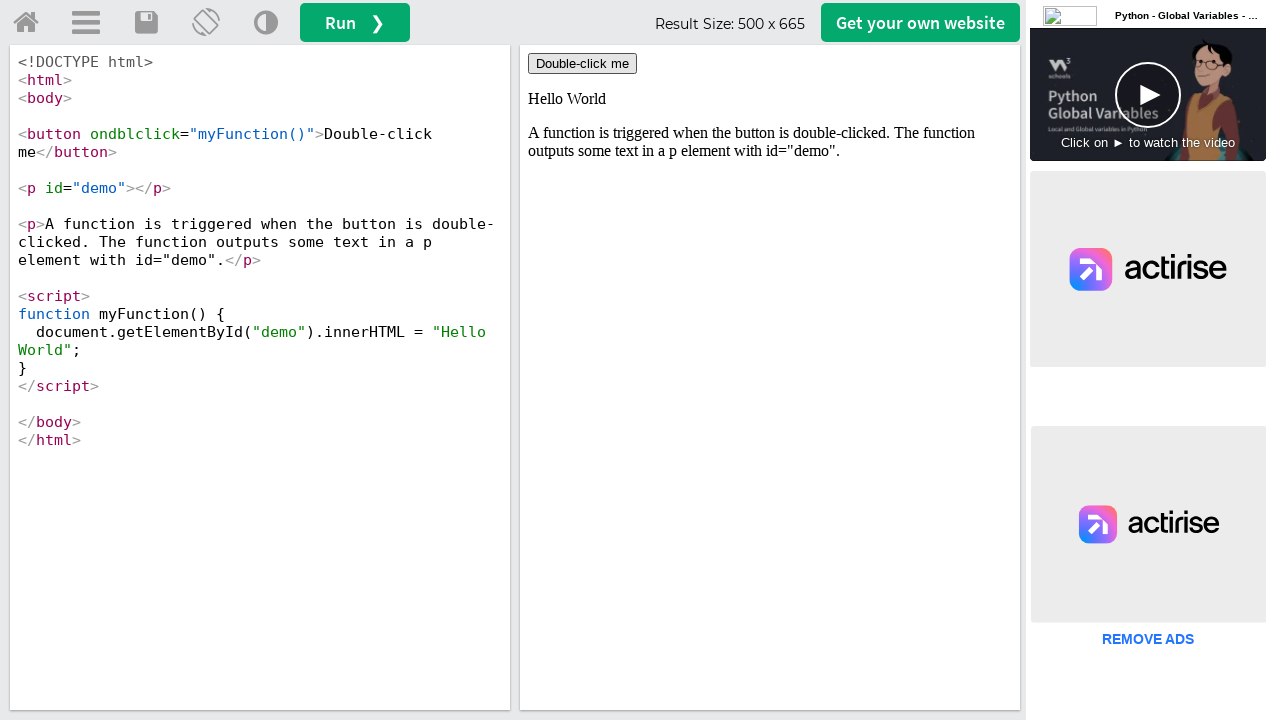

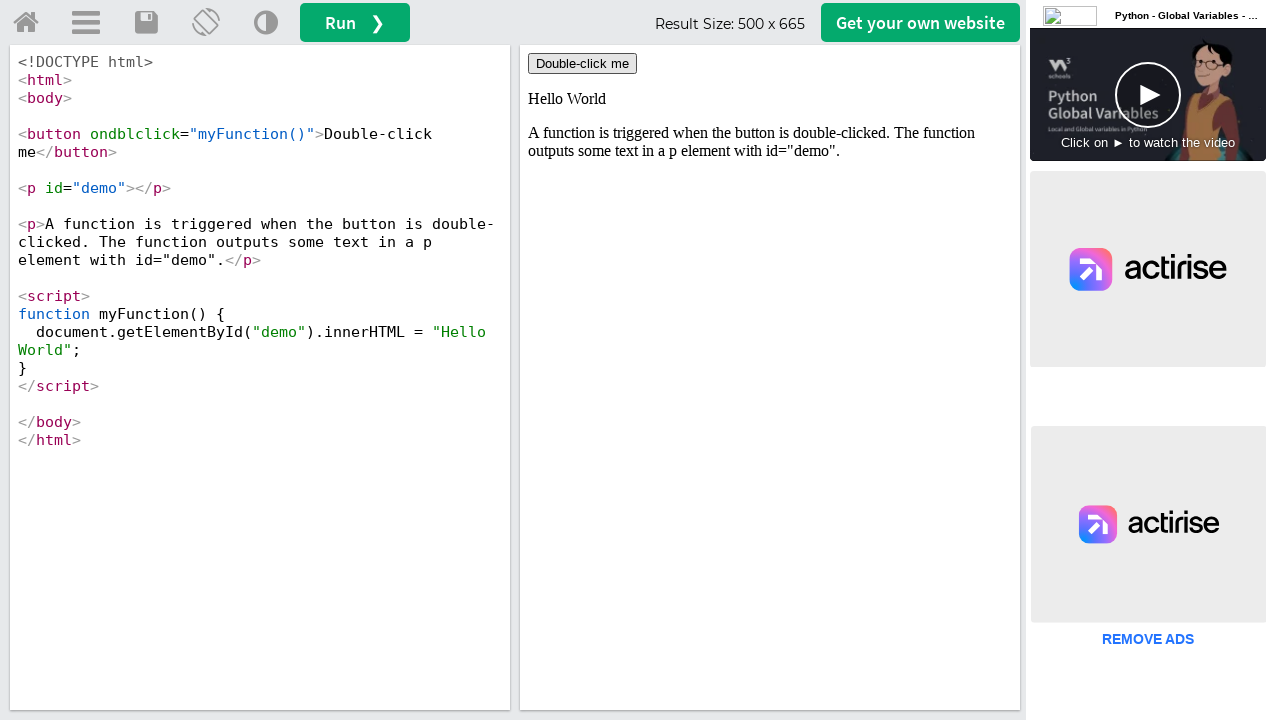